Tests AJAX functionality by clicking a button that triggers an AJAX request and then clicking on the success message element after it loads

Starting URL: http://uitestingplayground.com/ajax

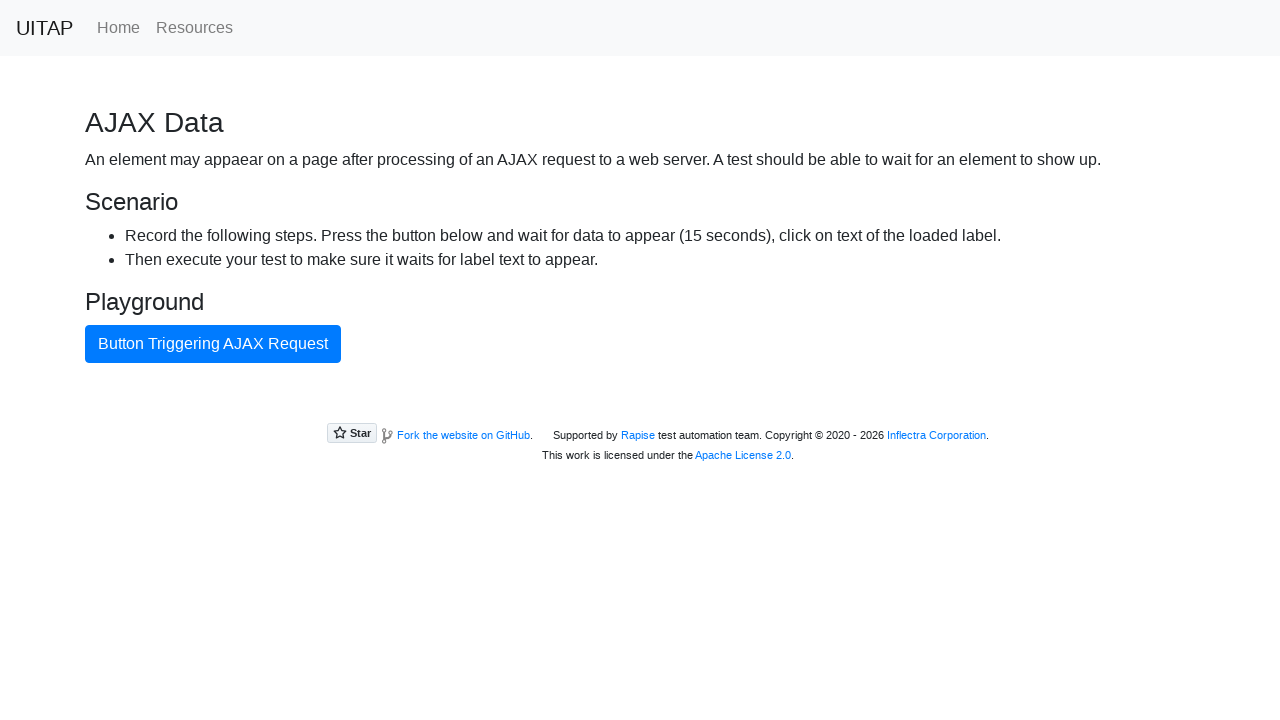

Clicked button triggering AJAX request at (213, 344) on internal:text="Button Triggering AJAX Request"i
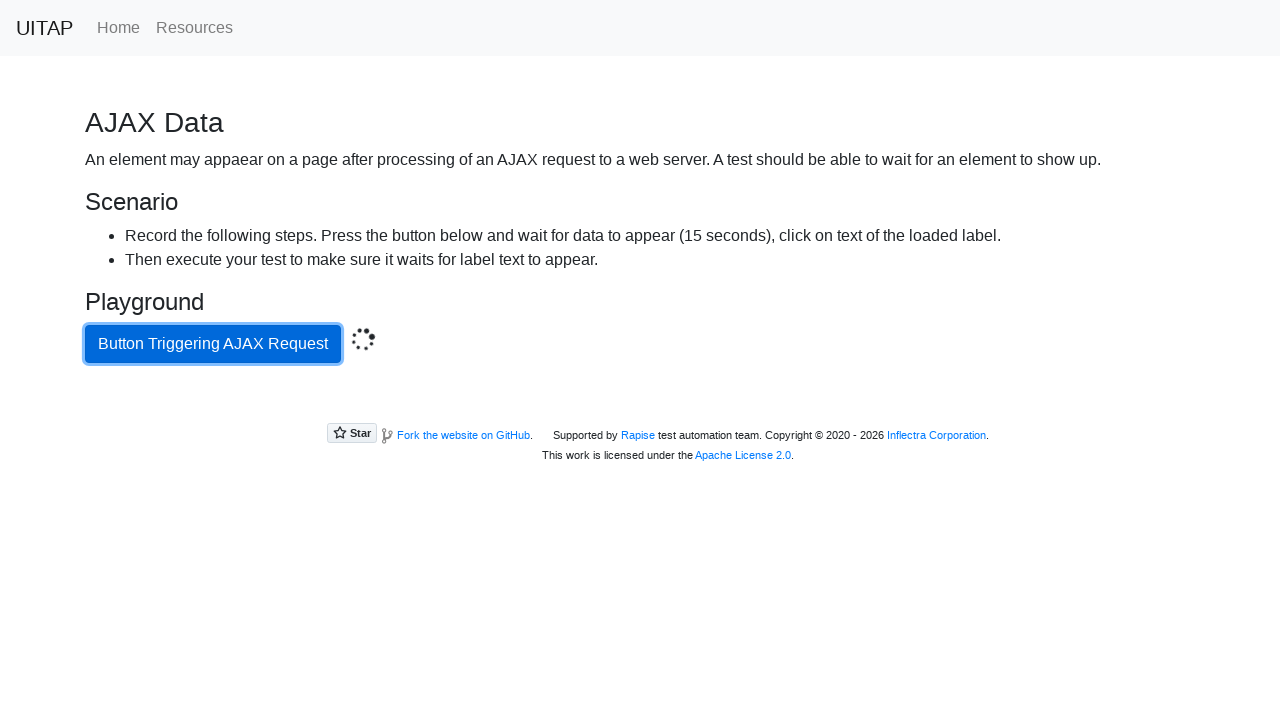

Located success message element
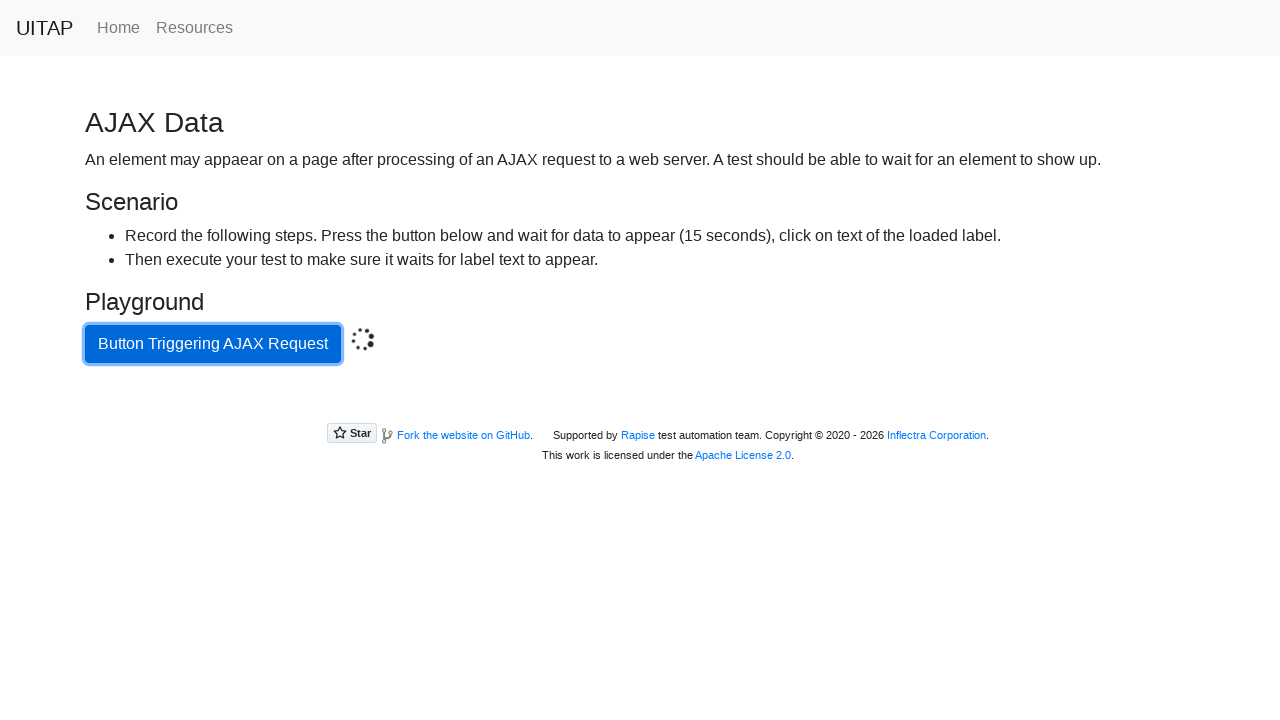

Clicked success message element after AJAX completed at (640, 405) on .bg-success
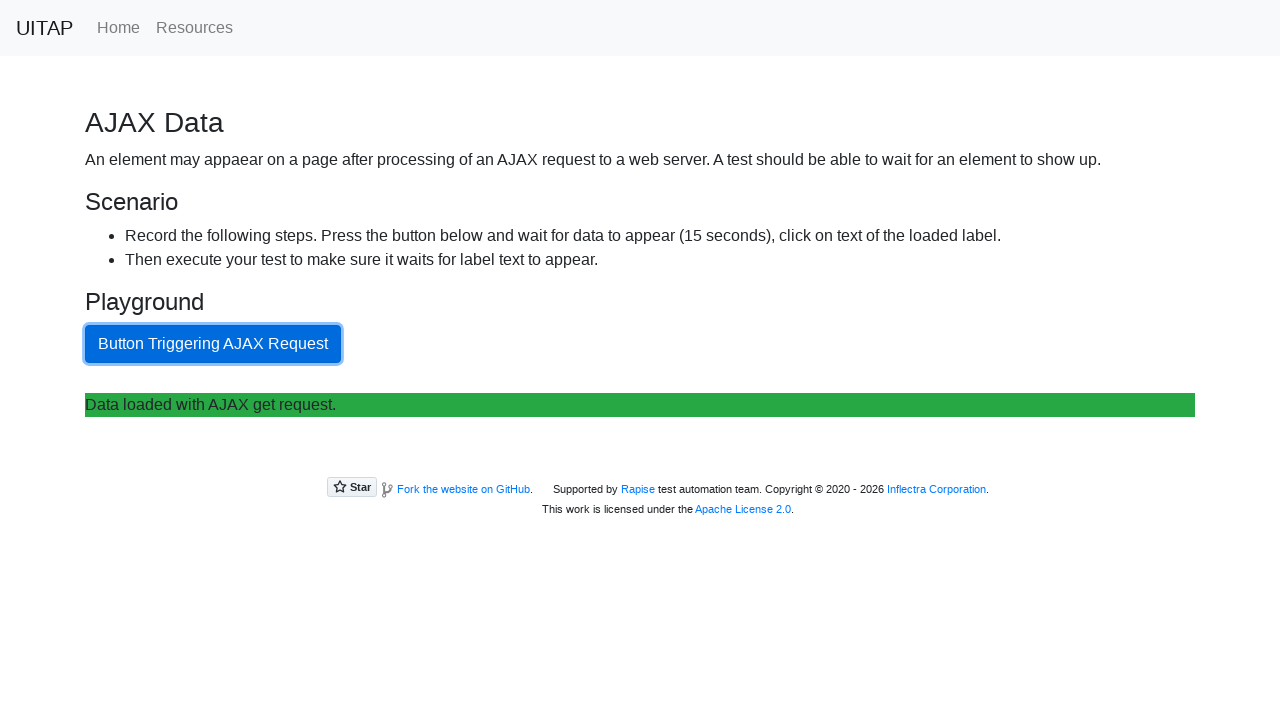

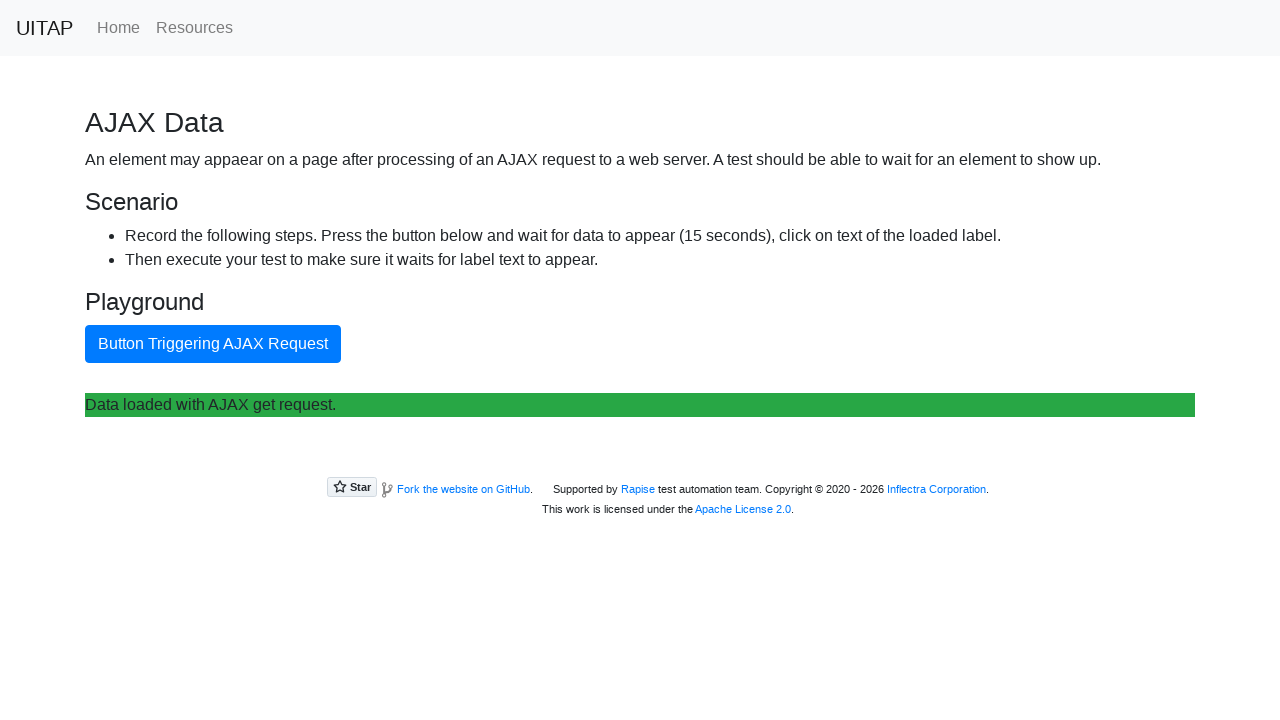